Drags an element and drops it on target, then verifies the text changes to "Dropped!"

Starting URL: https://jqueryui.com/resources/demos/droppable/default.html

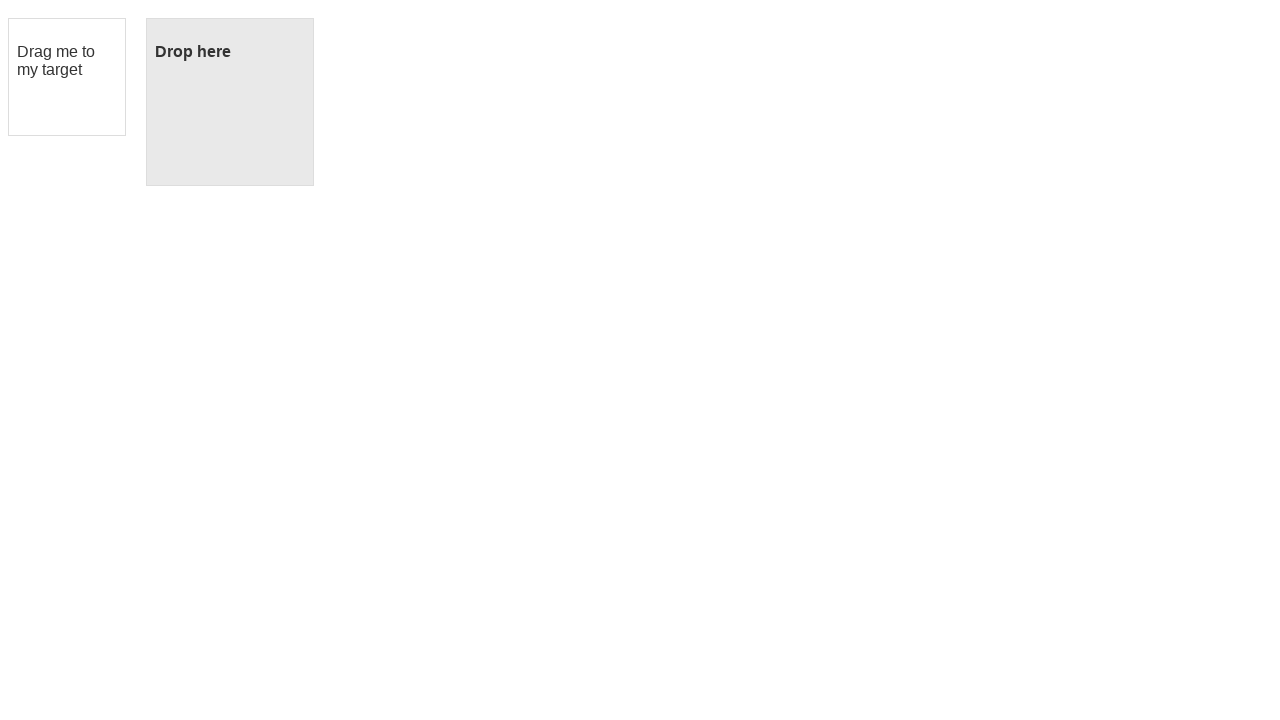

Located draggable element
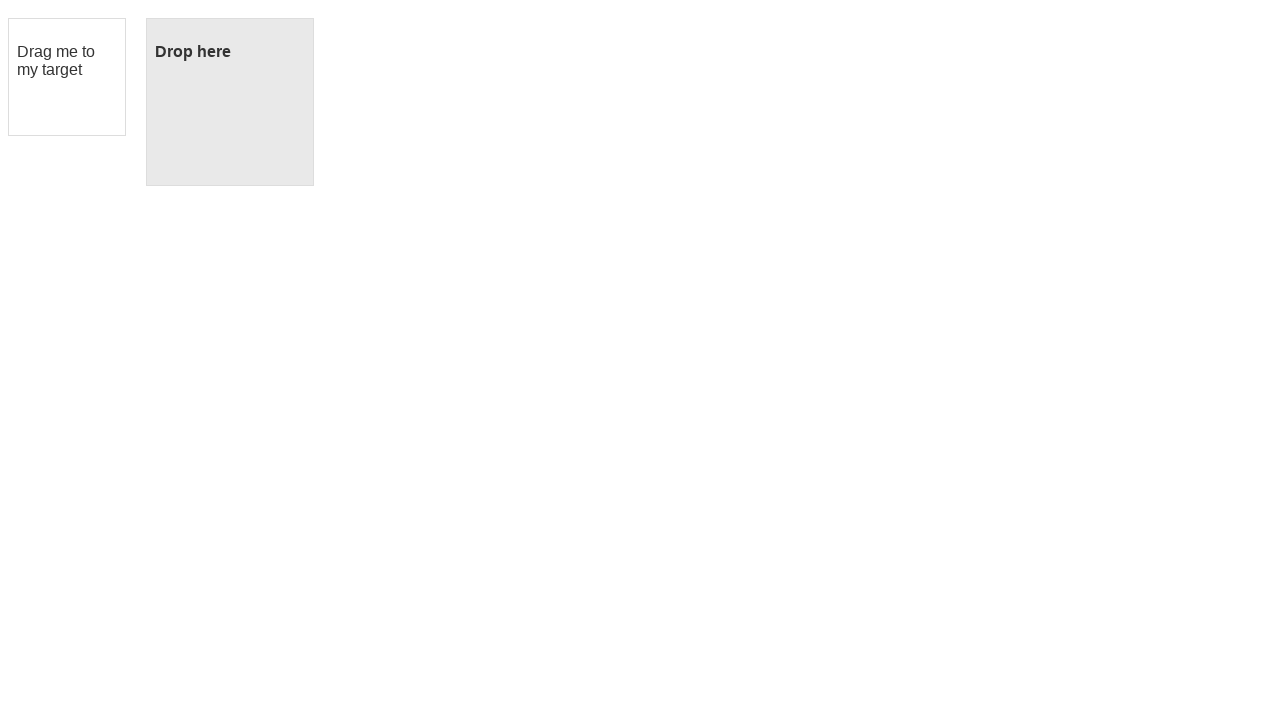

Located droppable element
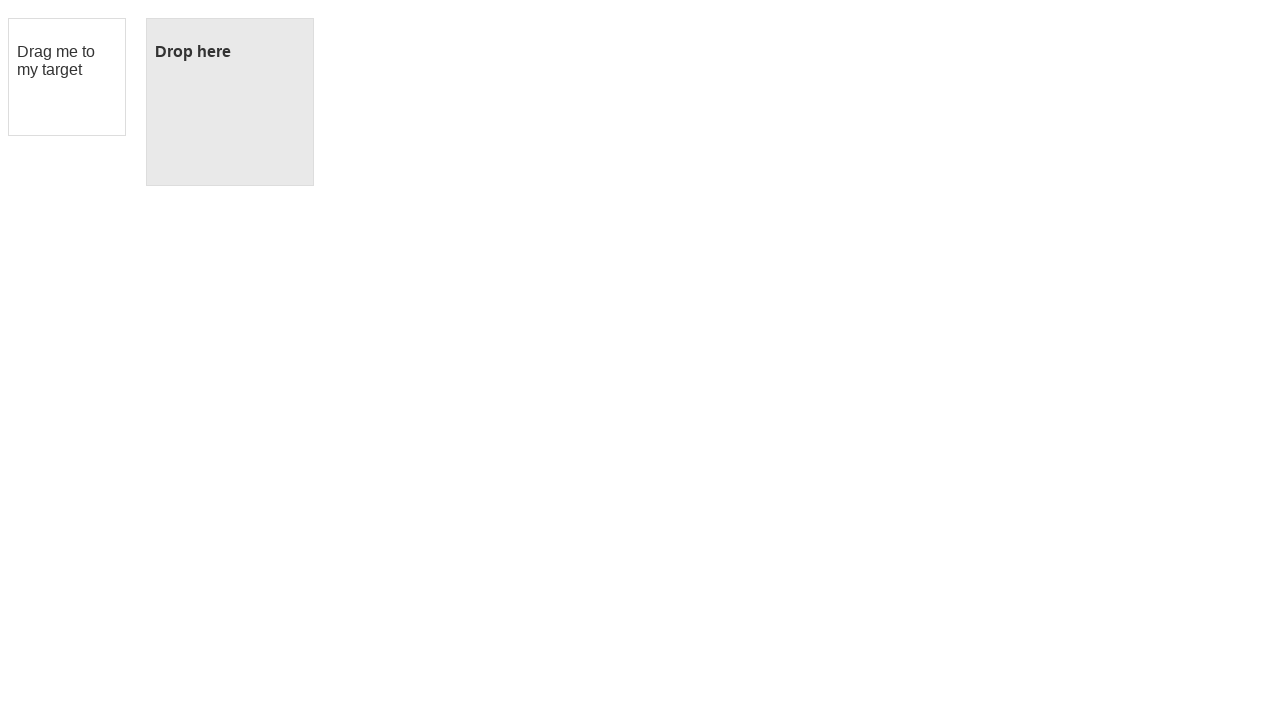

Dragged draggable element onto droppable target at (230, 102)
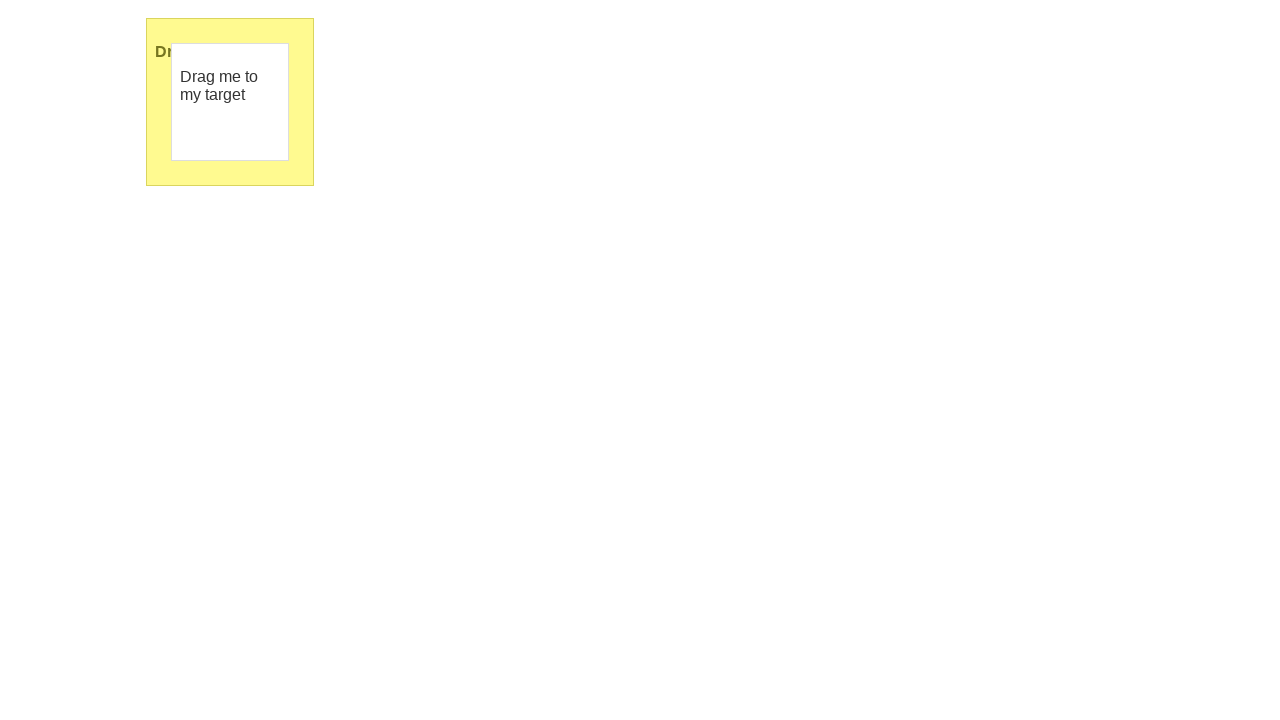

Verified droppable element text changed to 'Dropped!'
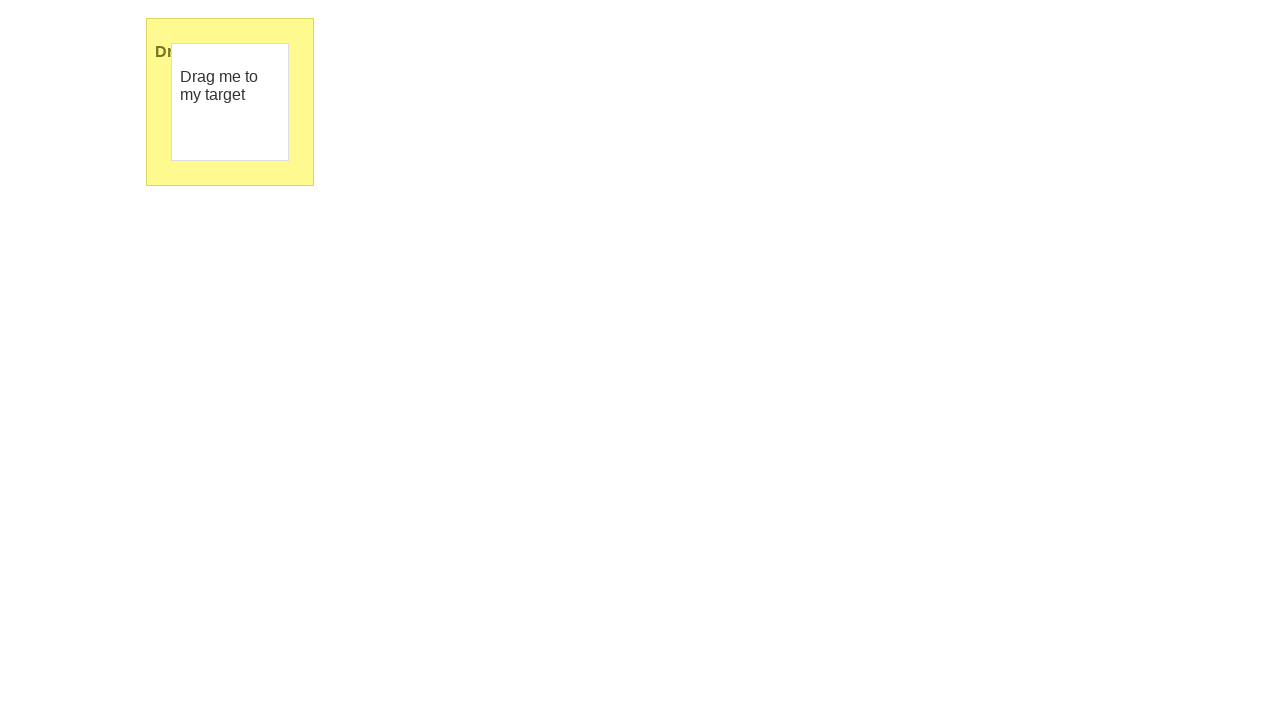

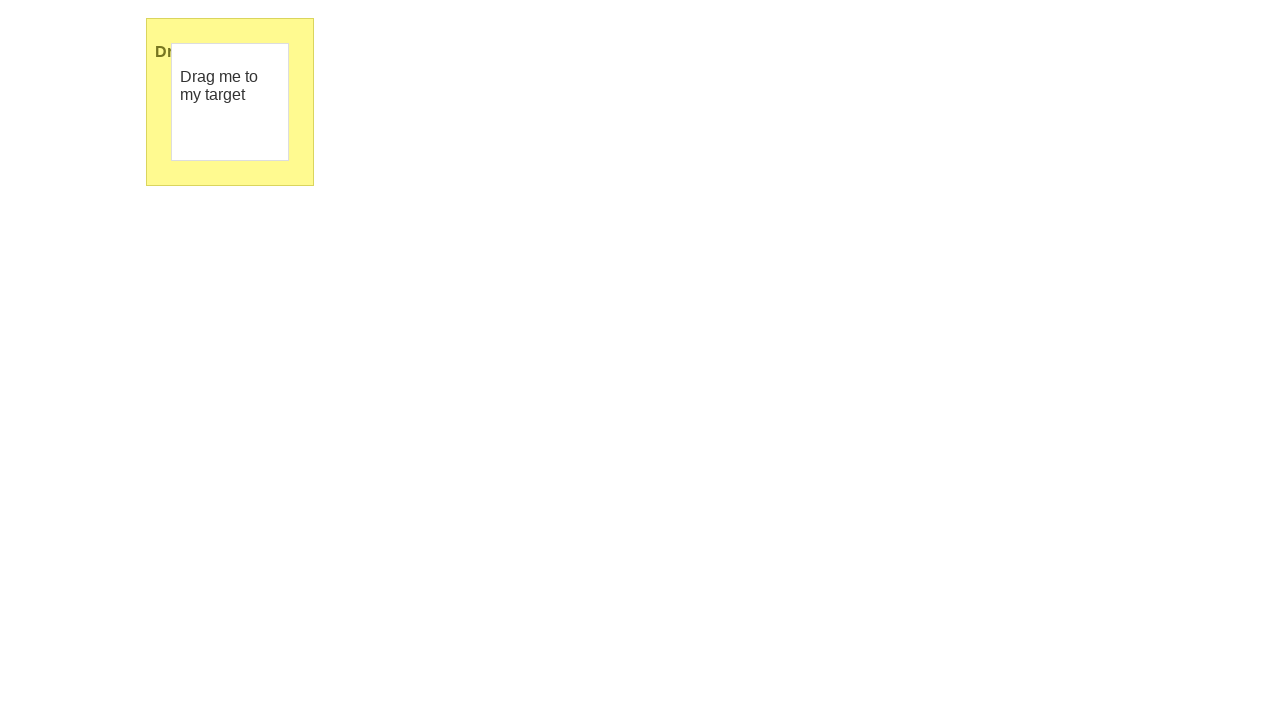